Tests a hierarchical menu navigation by clicking through Music > Jazz > Modern menu items

Starting URL: https://seleniumui.moderntester.pl/menu-item.php

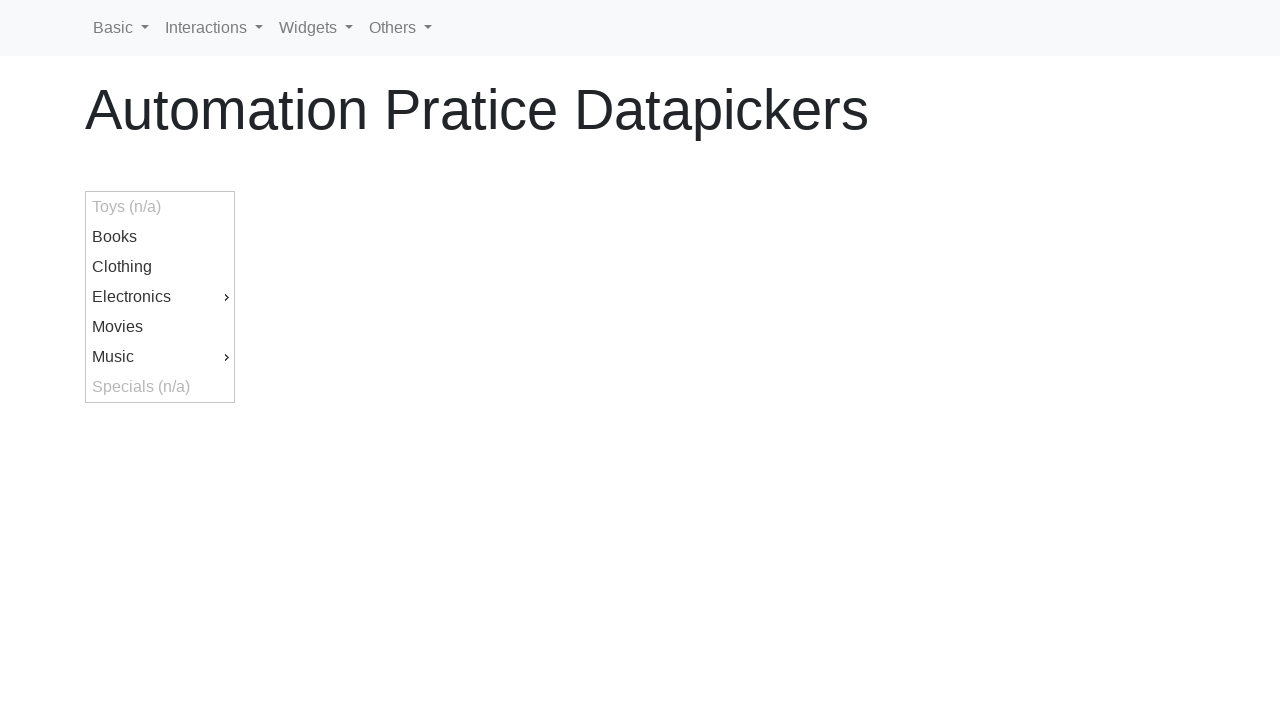

Clicked on Music menu item at (160, 357) on #ui-id-9
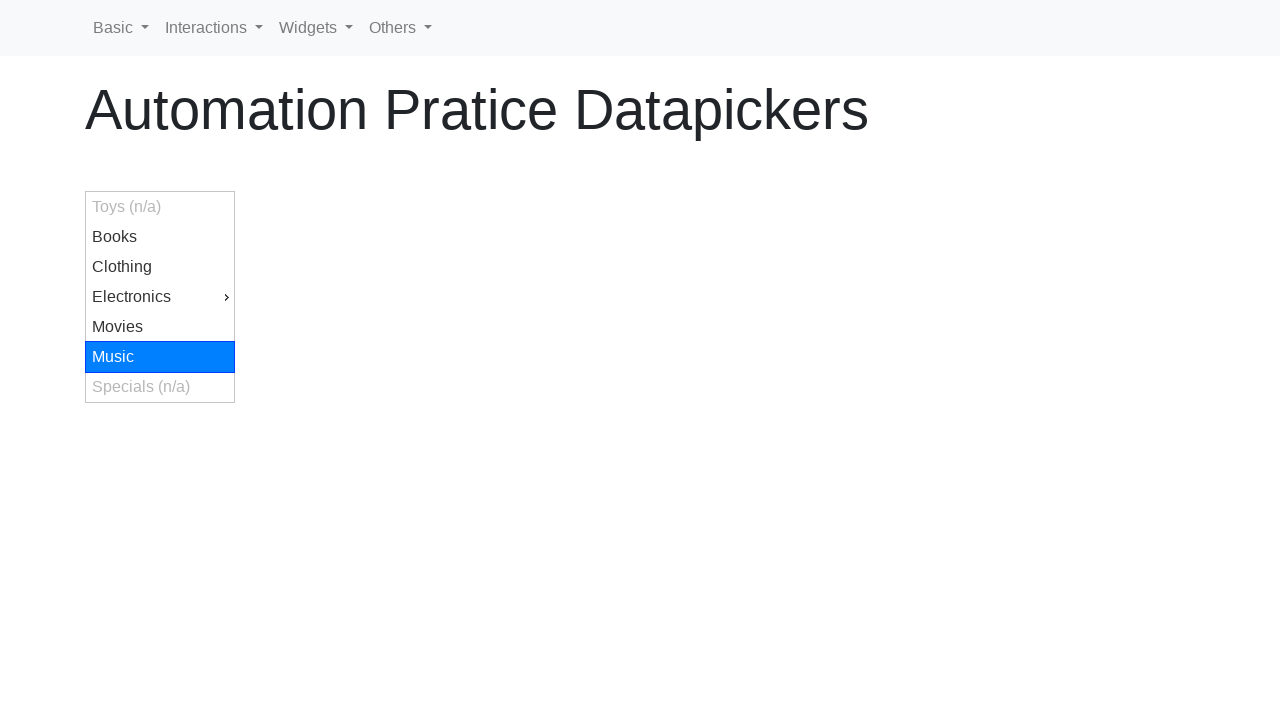

Jazz submenu appeared
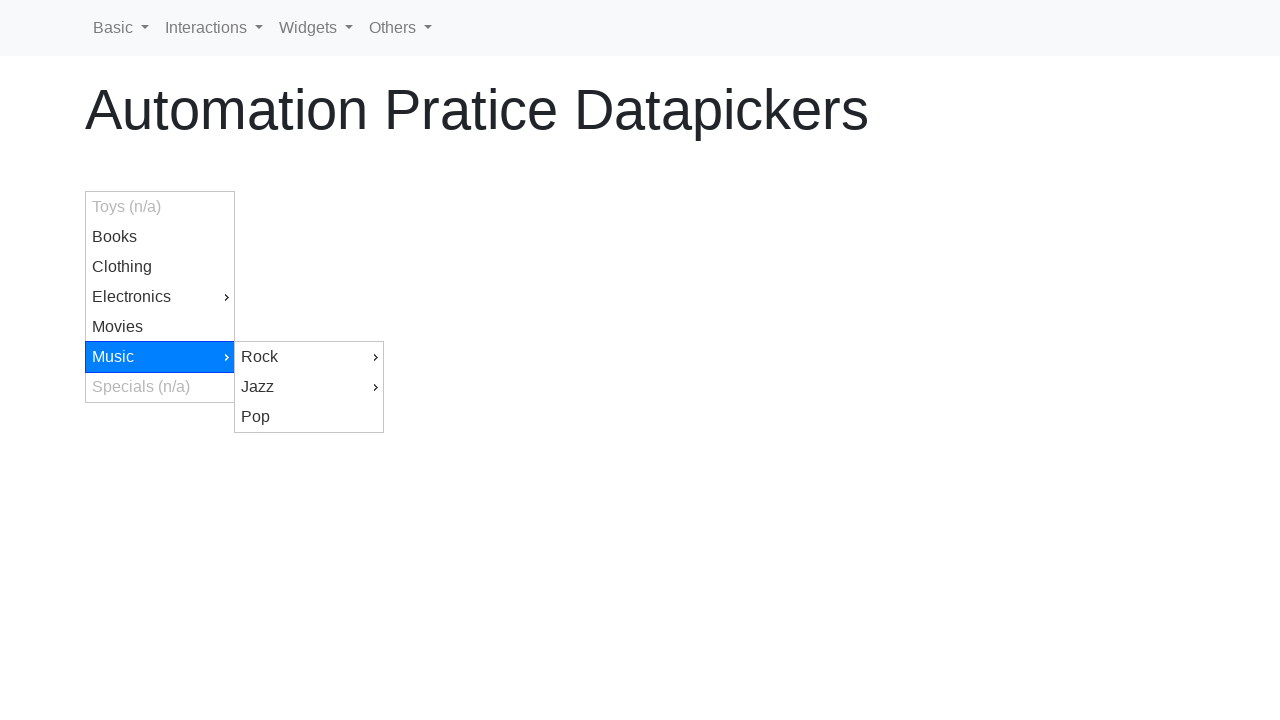

Clicked on Jazz submenu item at (309, 387) on #ui-id-13
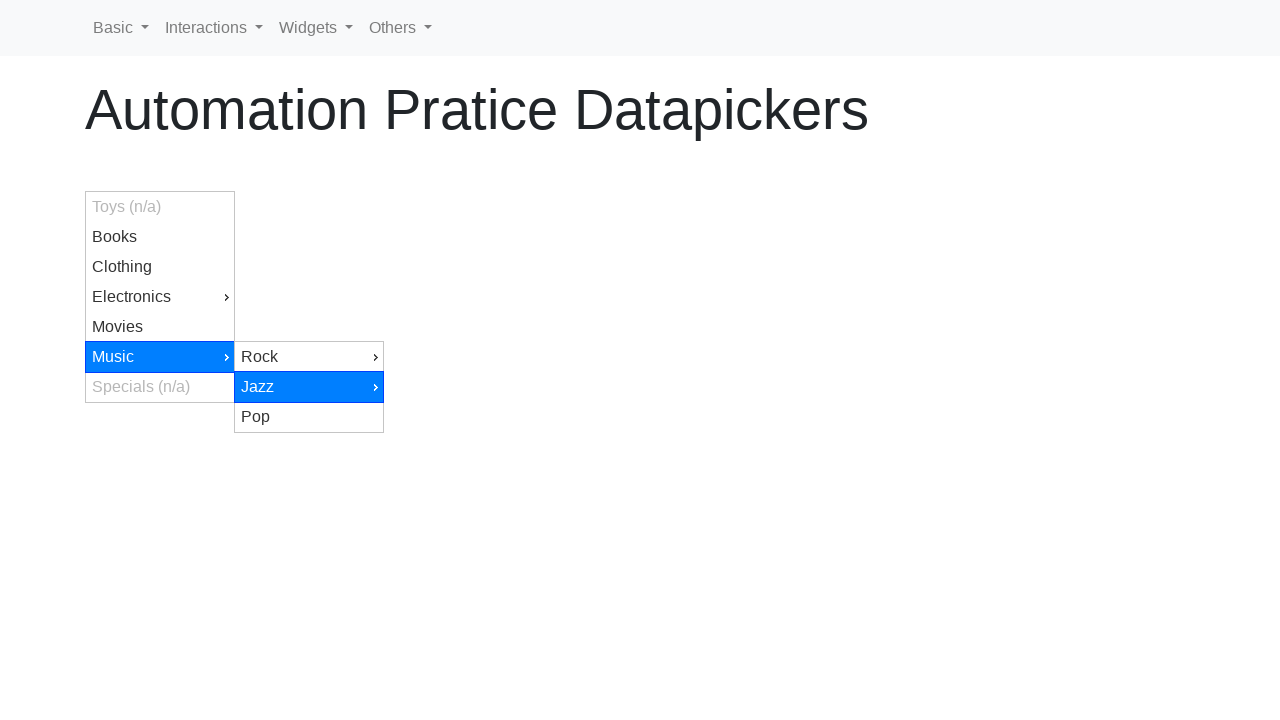

Modern submenu appeared
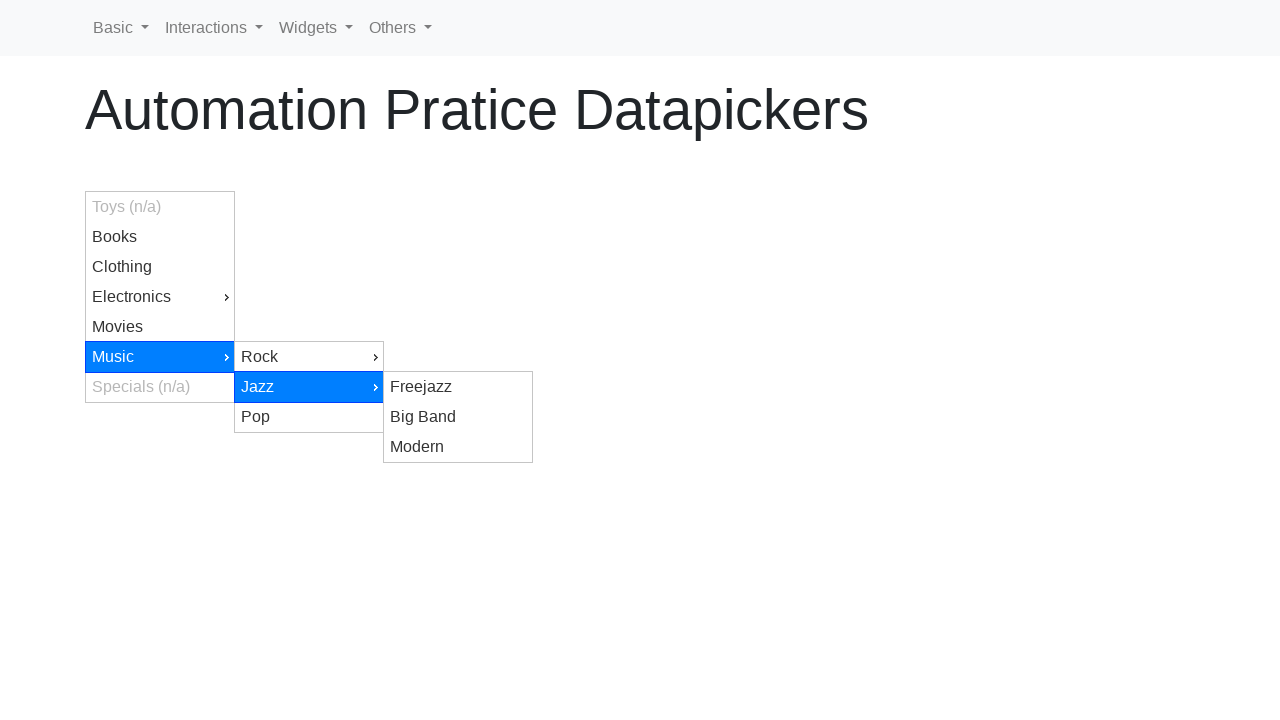

Clicked on Modern submenu item at (458, 447) on #ui-id-16
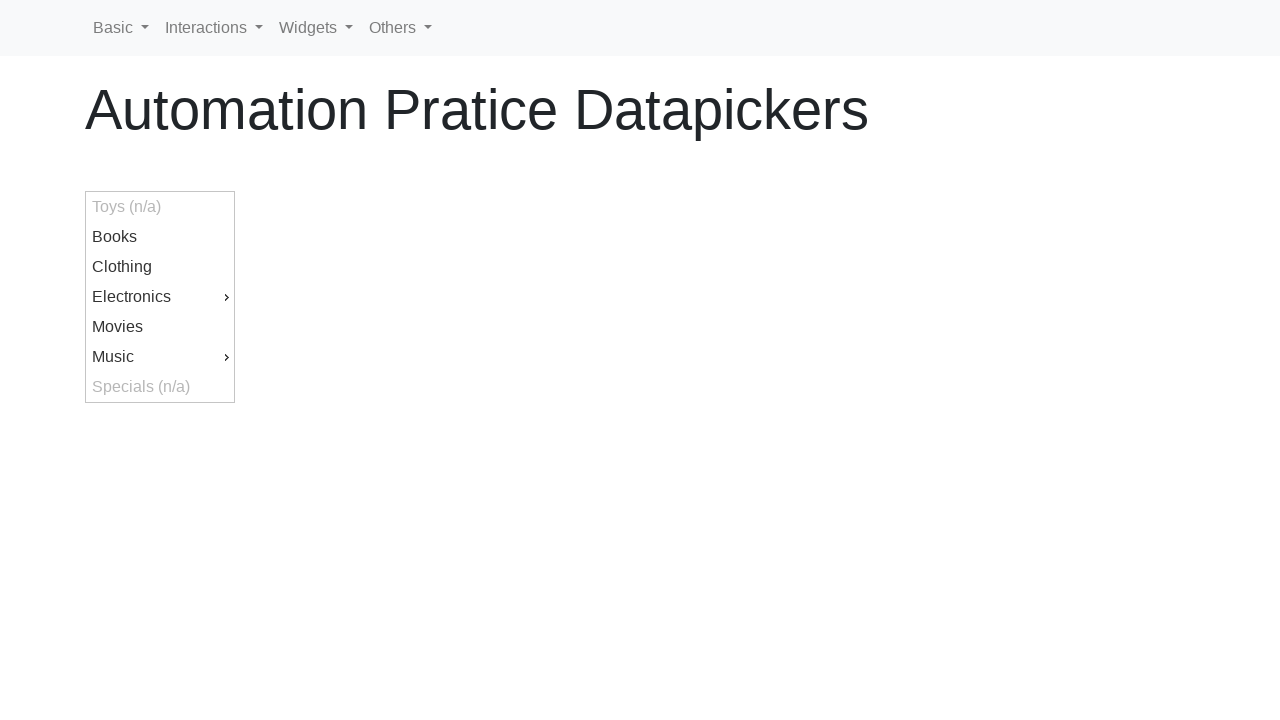

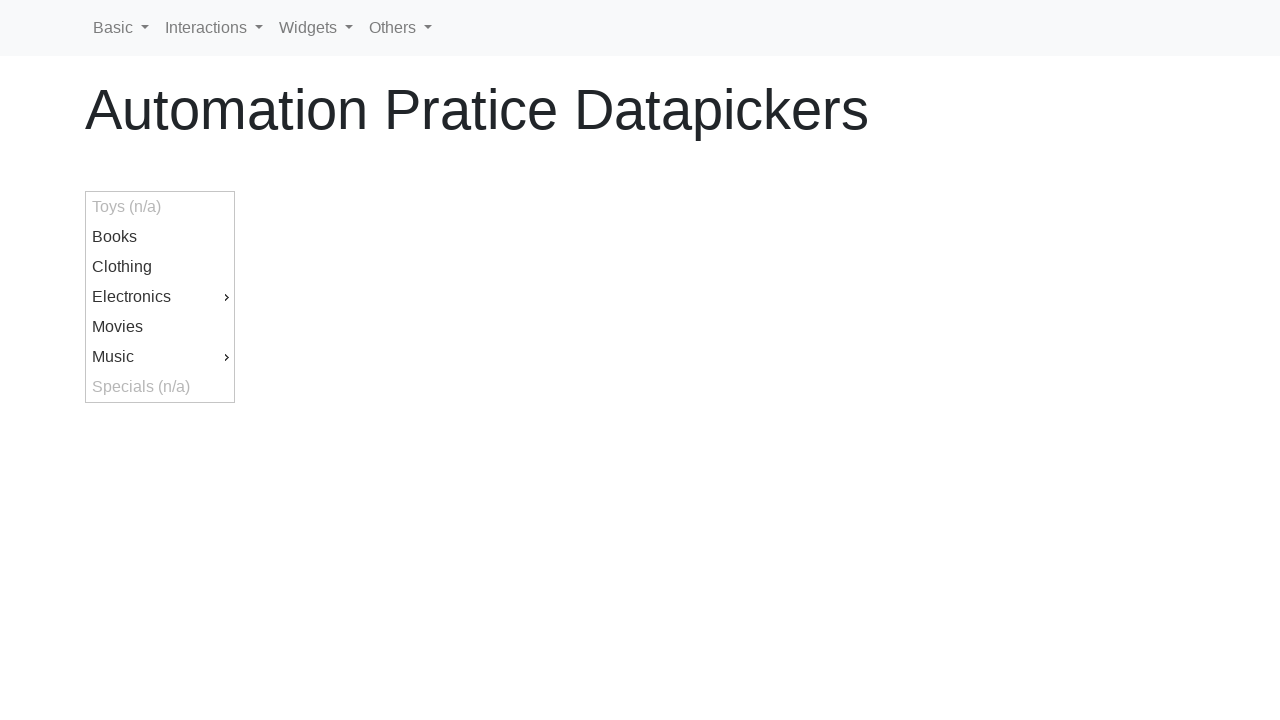